Tests form submission with email and password fields, then validates and accepts an alert popup

Starting URL: http://automationbykrishna.com/

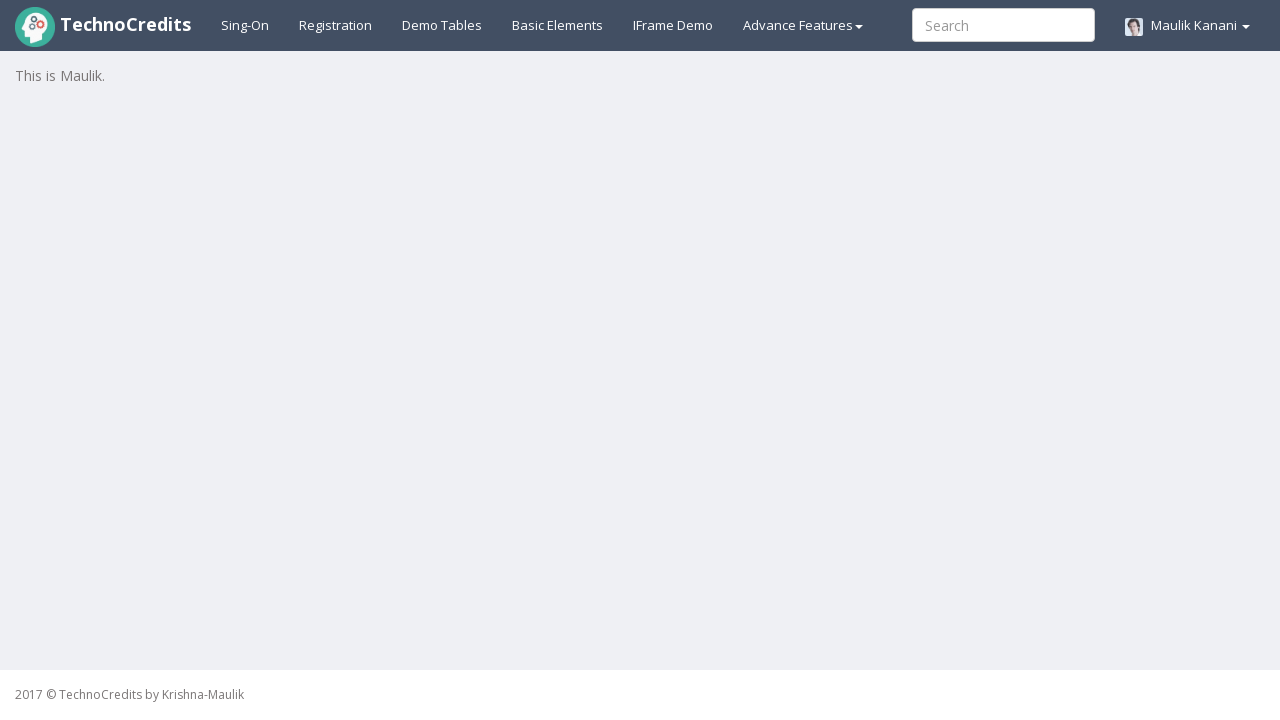

Clicked on basic elements tab at (558, 25) on #basicelements
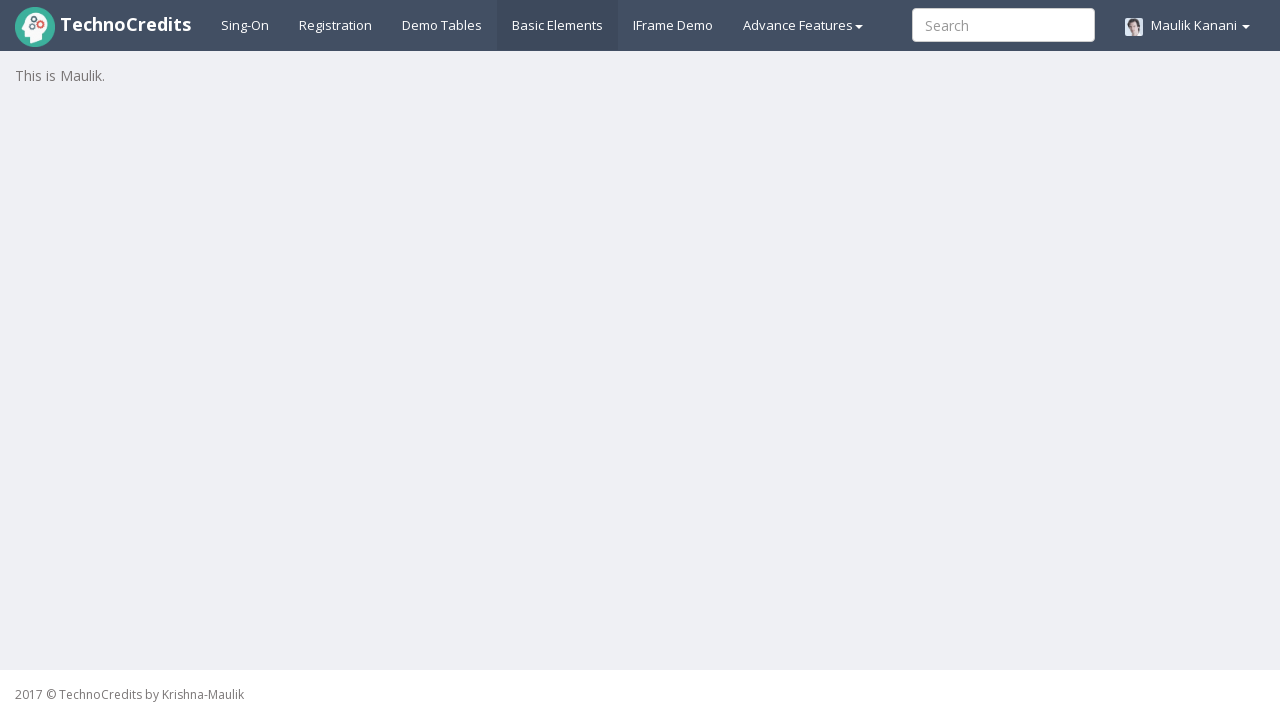

Waited 2 seconds for form to load
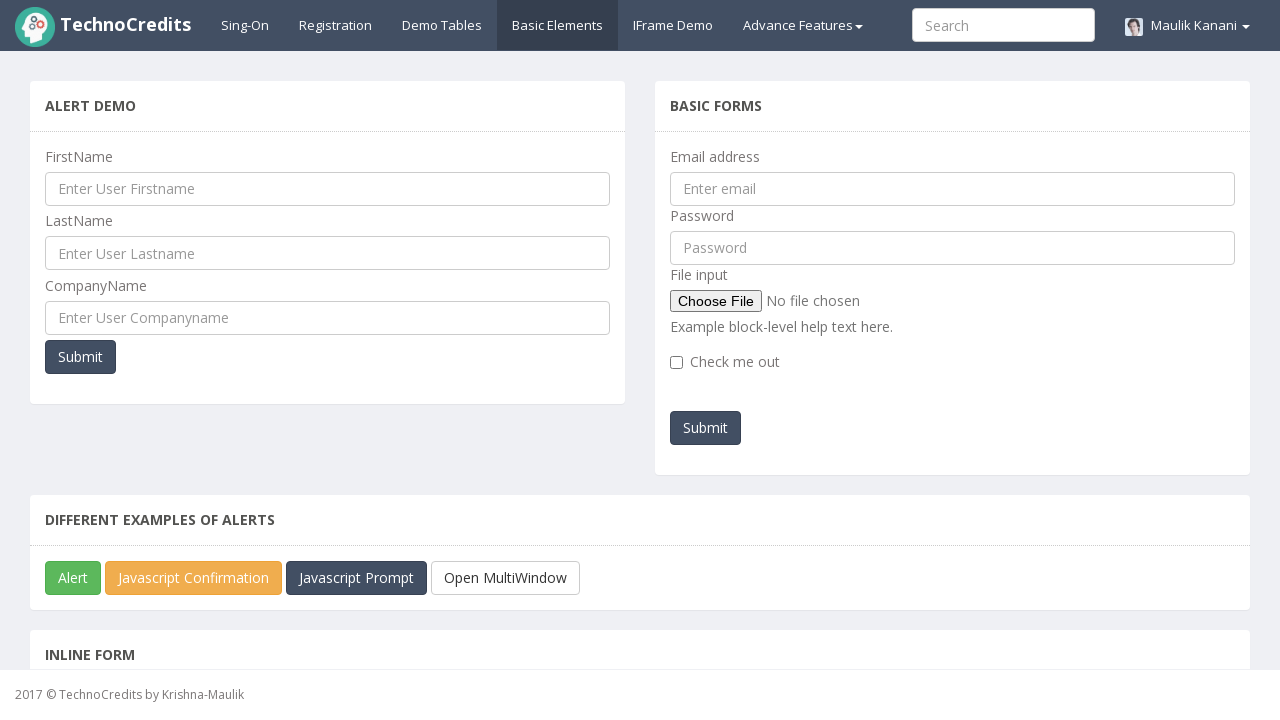

Filled email field with 'm@gmail.com' on #exampleInputEmail1
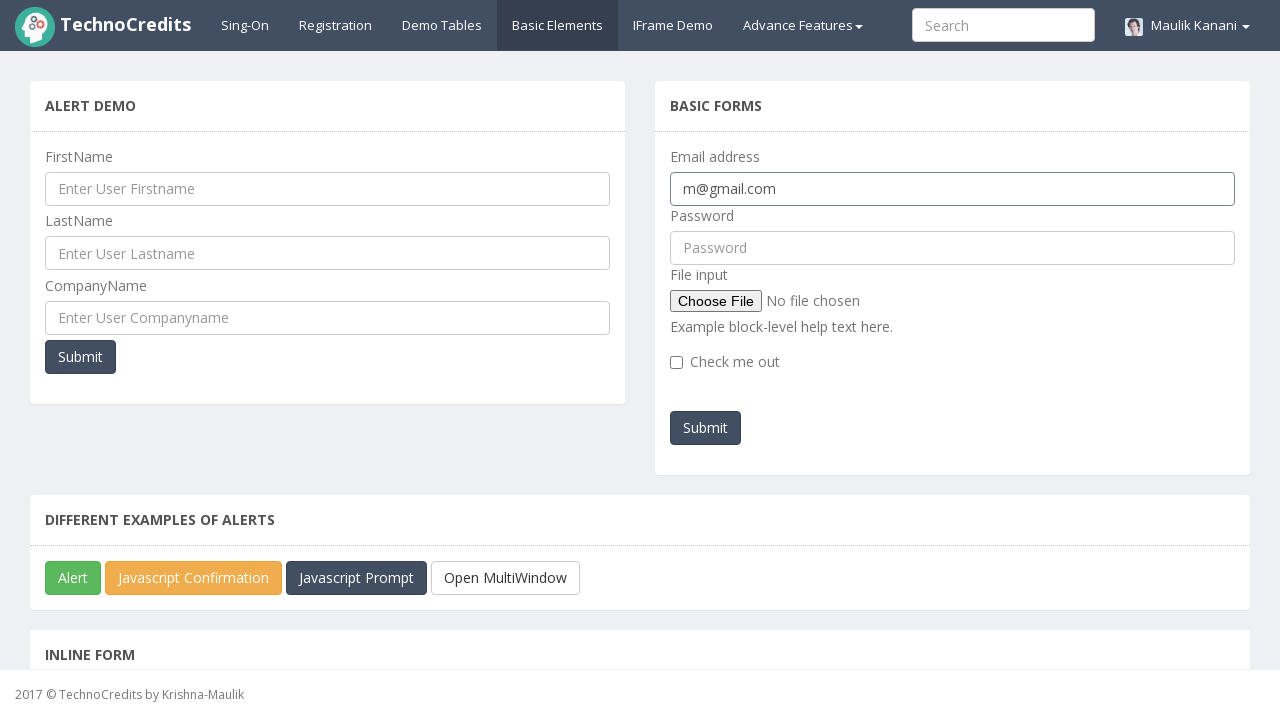

Filled password field with 'password' on #pwd
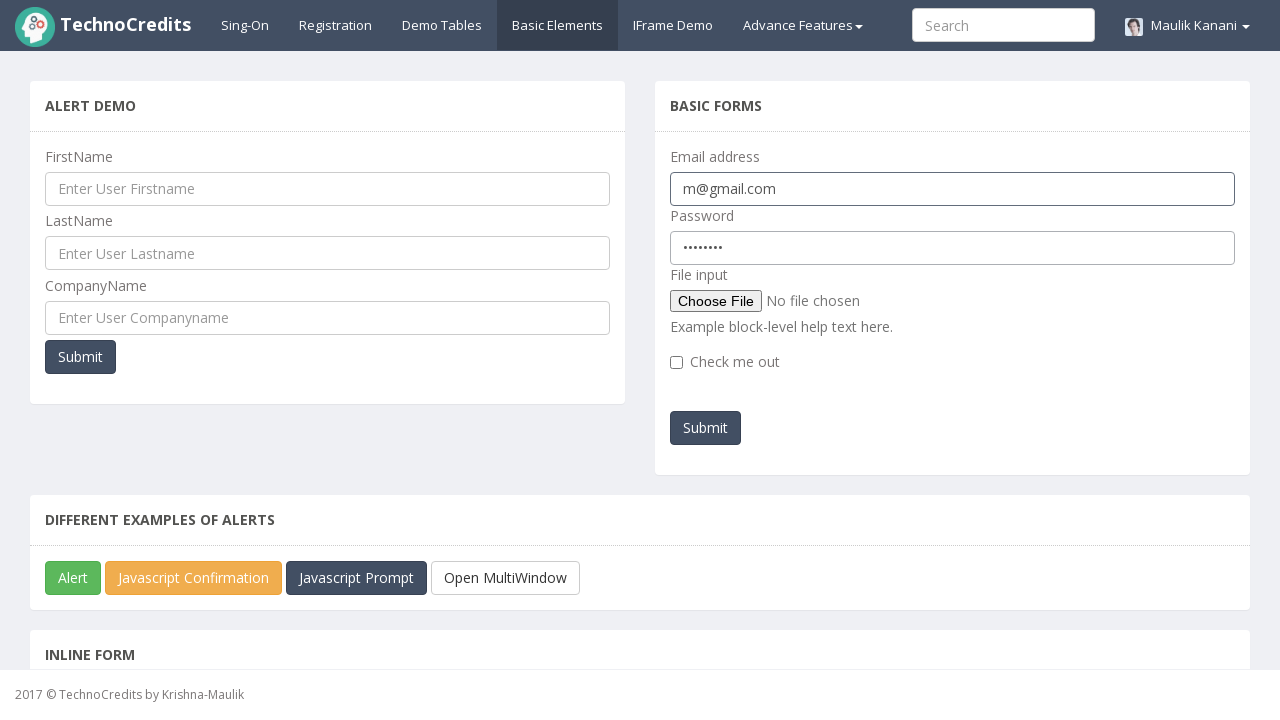

Clicked submit button to submit form at (706, 428) on #submitb2
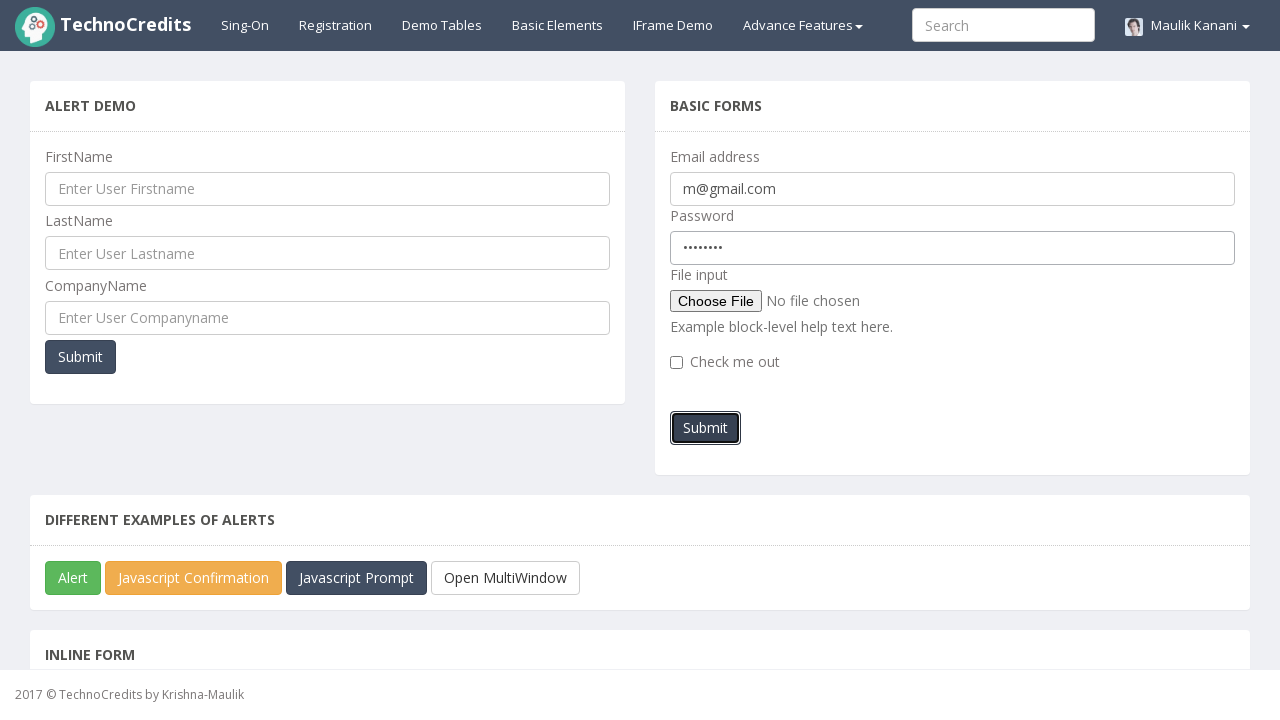

Set up handler to accept alert dialogs
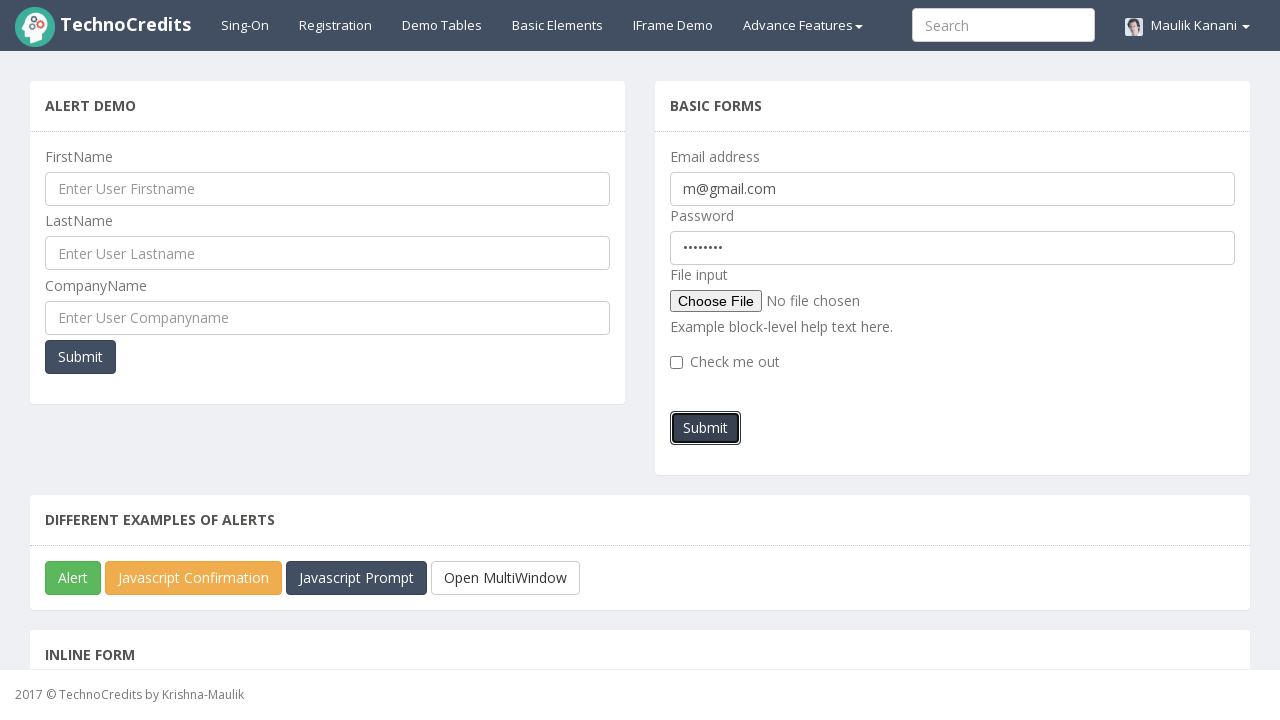

Waited 3 seconds for alert to appear and be handled
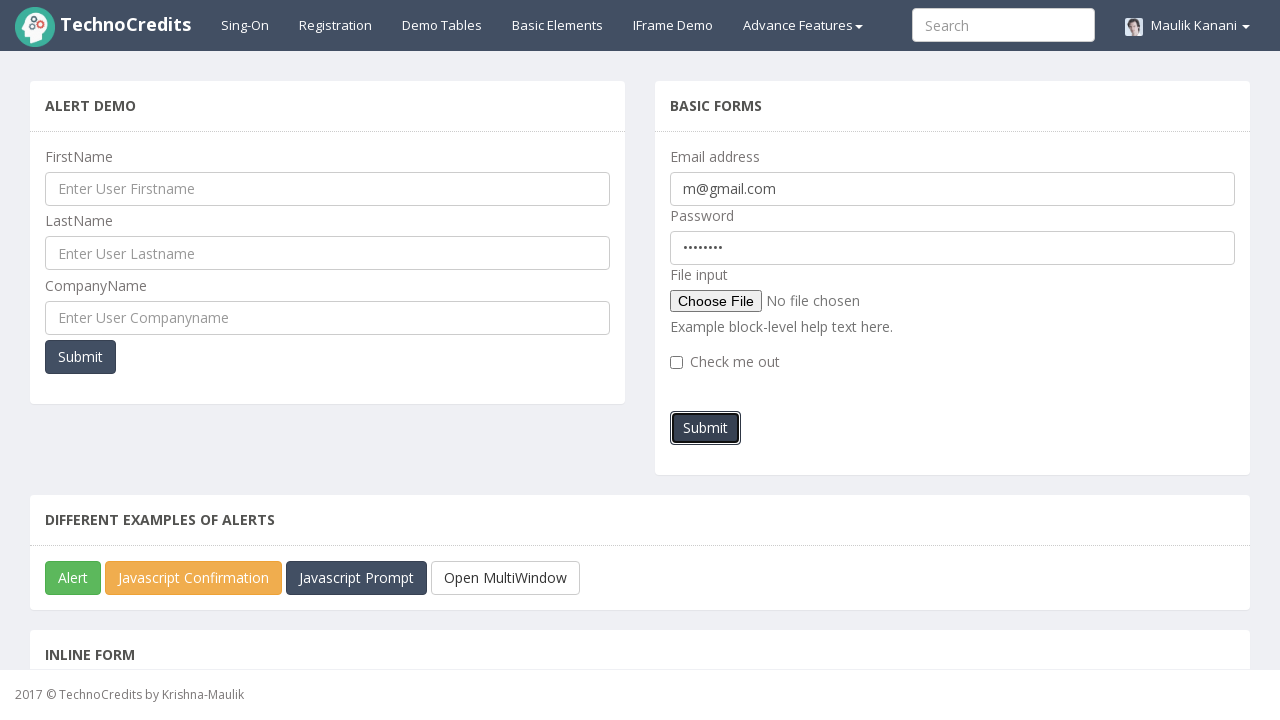

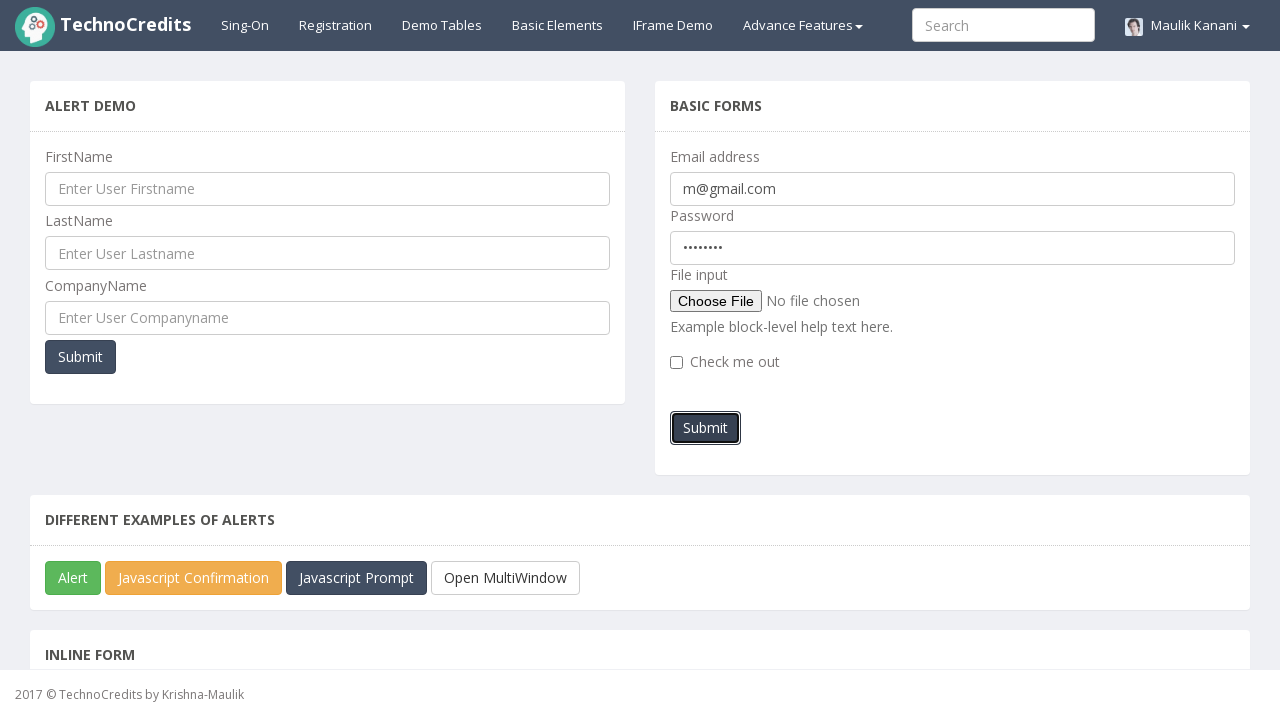